Tests URL component analysis feature by entering a complex URL with protocol, host, port, path, and parameters.

Starting URL: https://www.001236.xyz/en/url

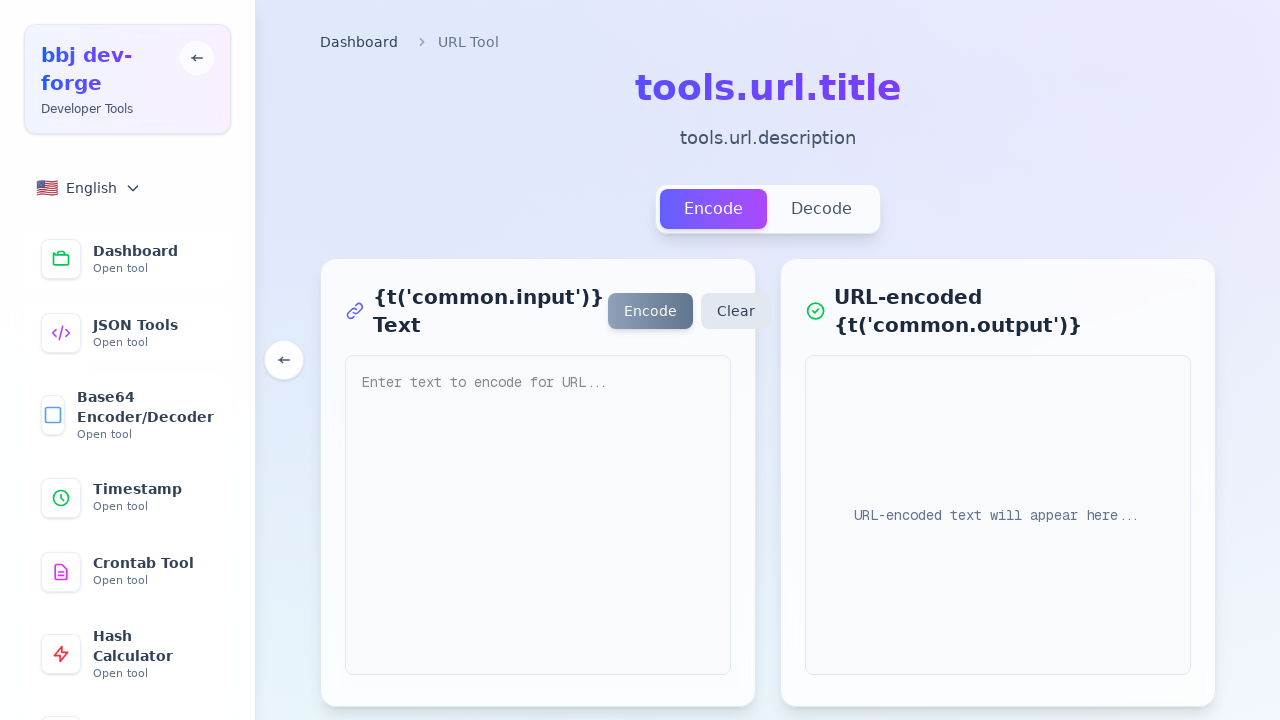

Waited for page to load (domcontentloaded)
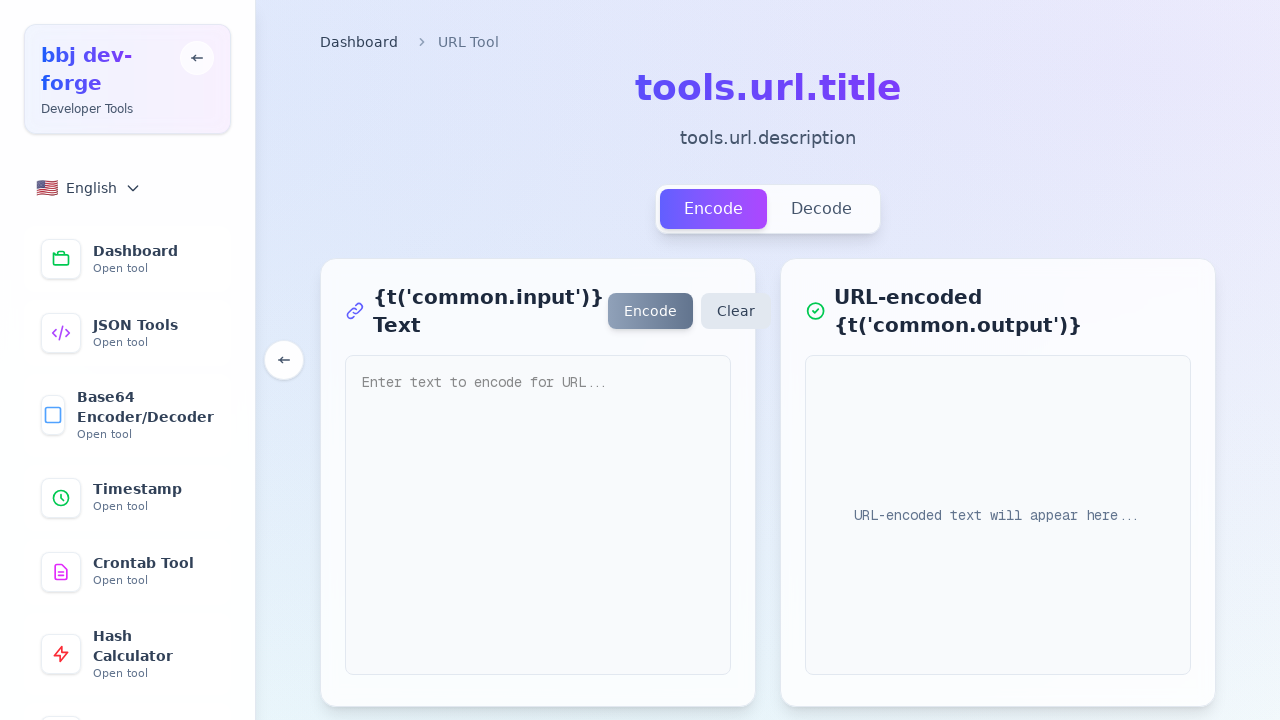

Located URL input field
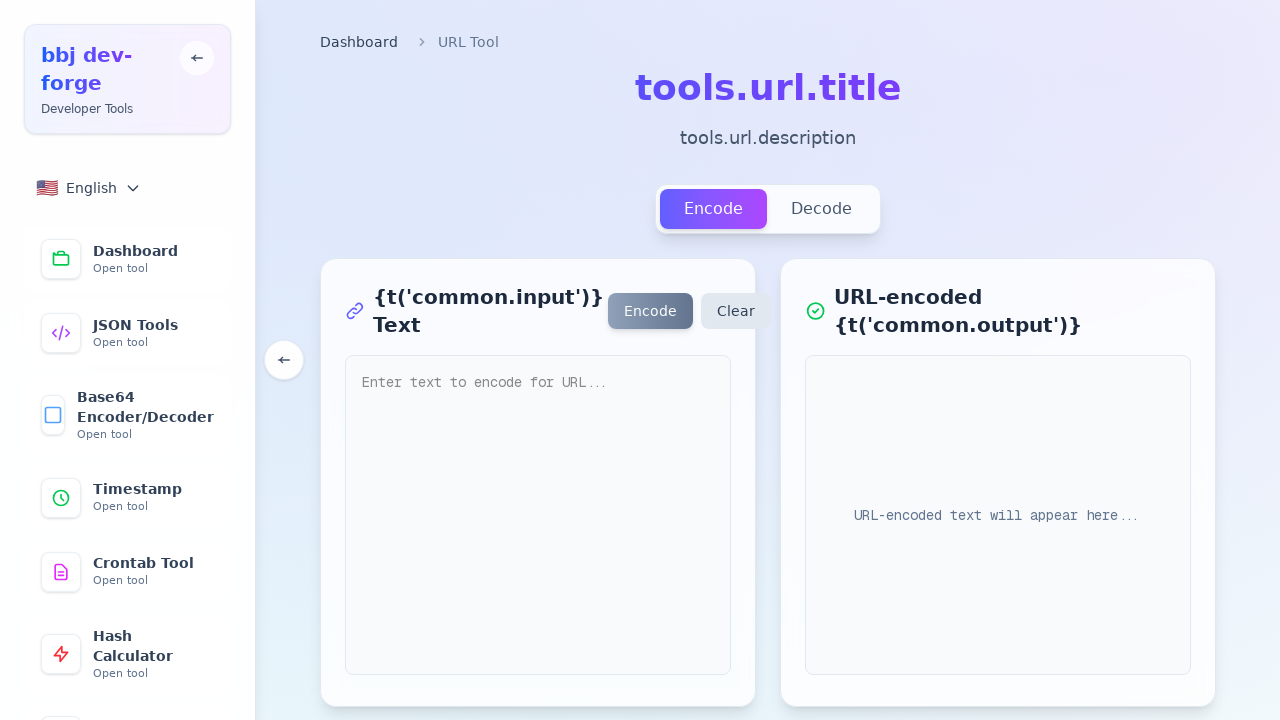

Located analyze button
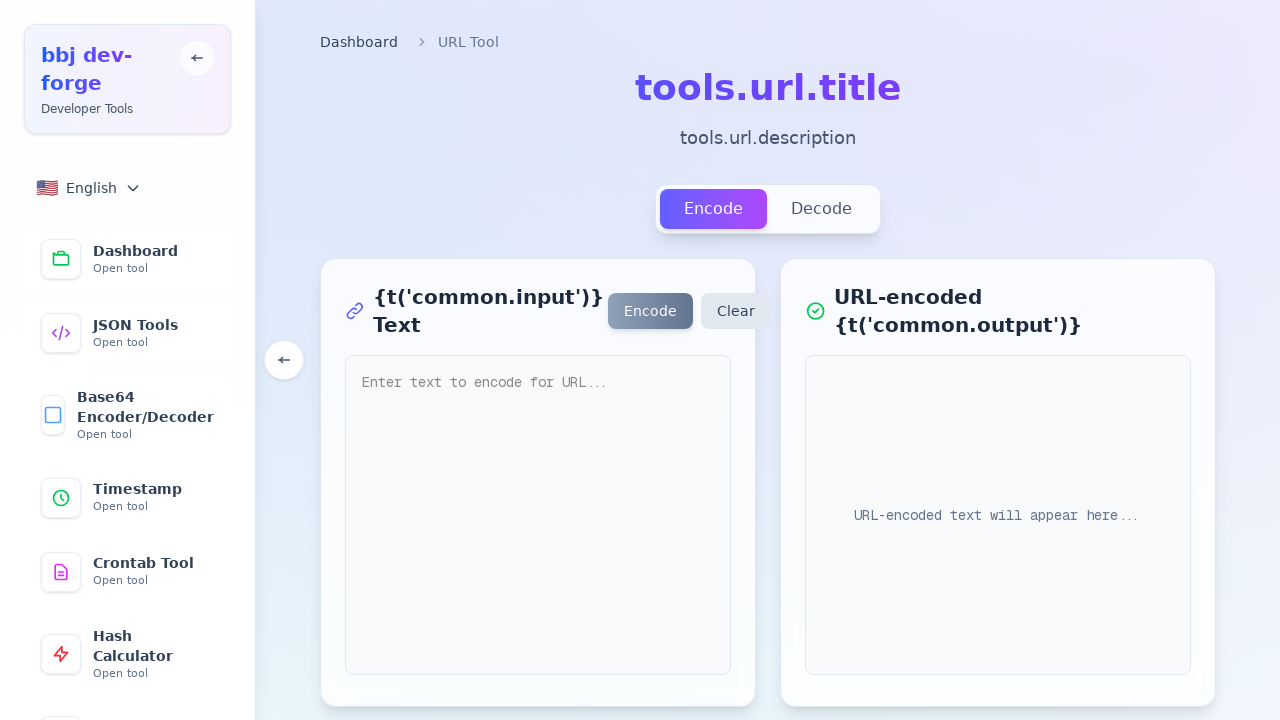

Filled URL input with complex URL: https://user:pass@example.com:8080/path/to/resource?param1=value1&param2=value2#section on textarea, input[type="text"], input[placeholder*="URL"] >> nth=0
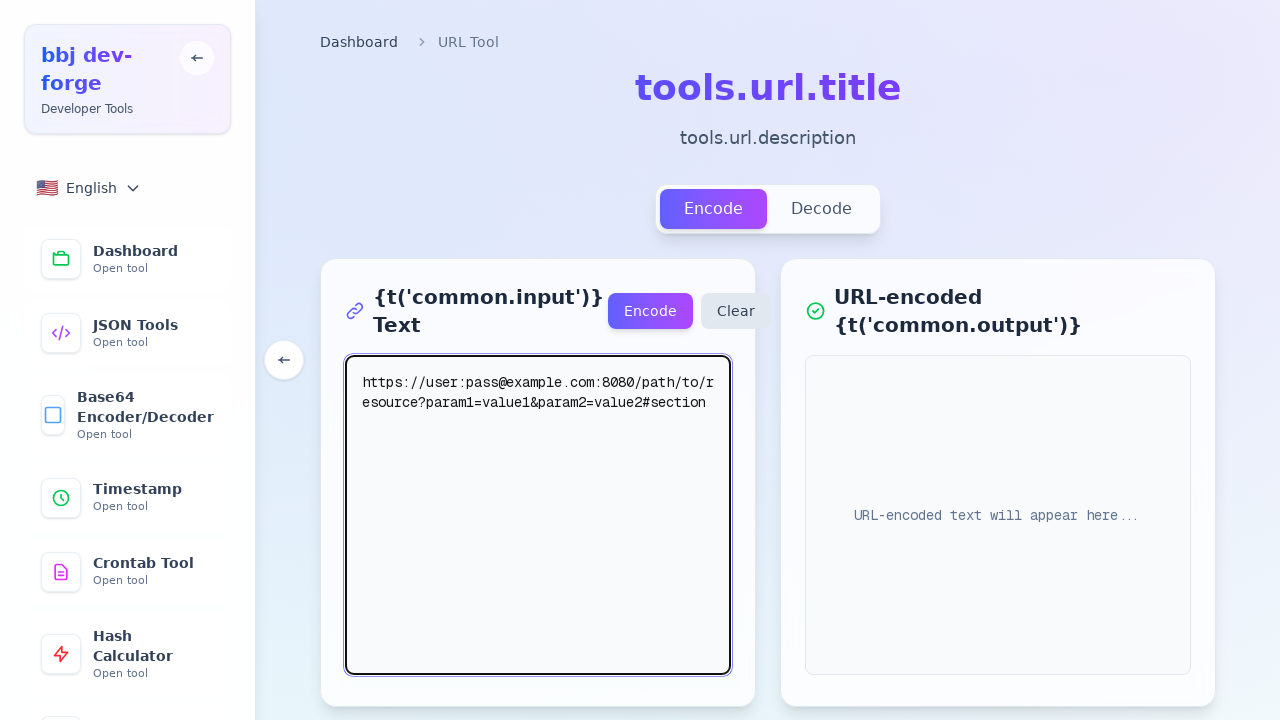

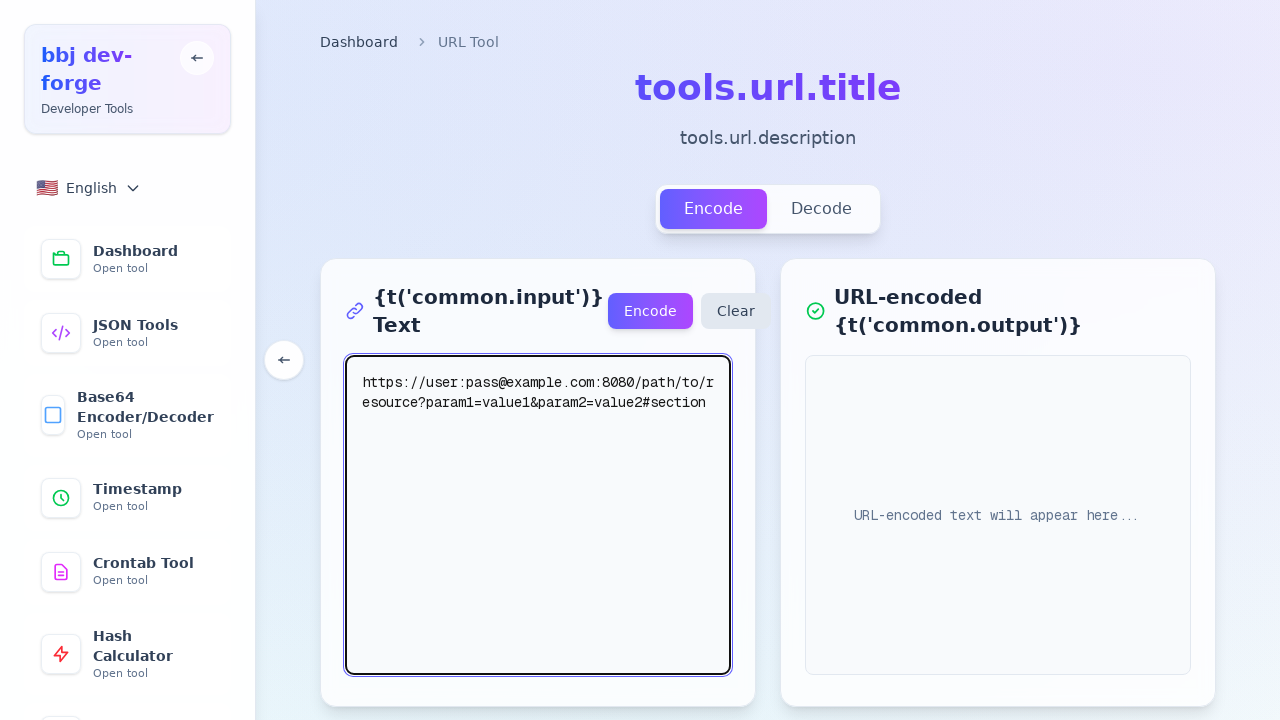